Navigates to automationbykrishna.com, clicks on the demo table button to reveal a web table, and waits for the employee manager table to load and become visible.

Starting URL: http://automationbykrishna.com/

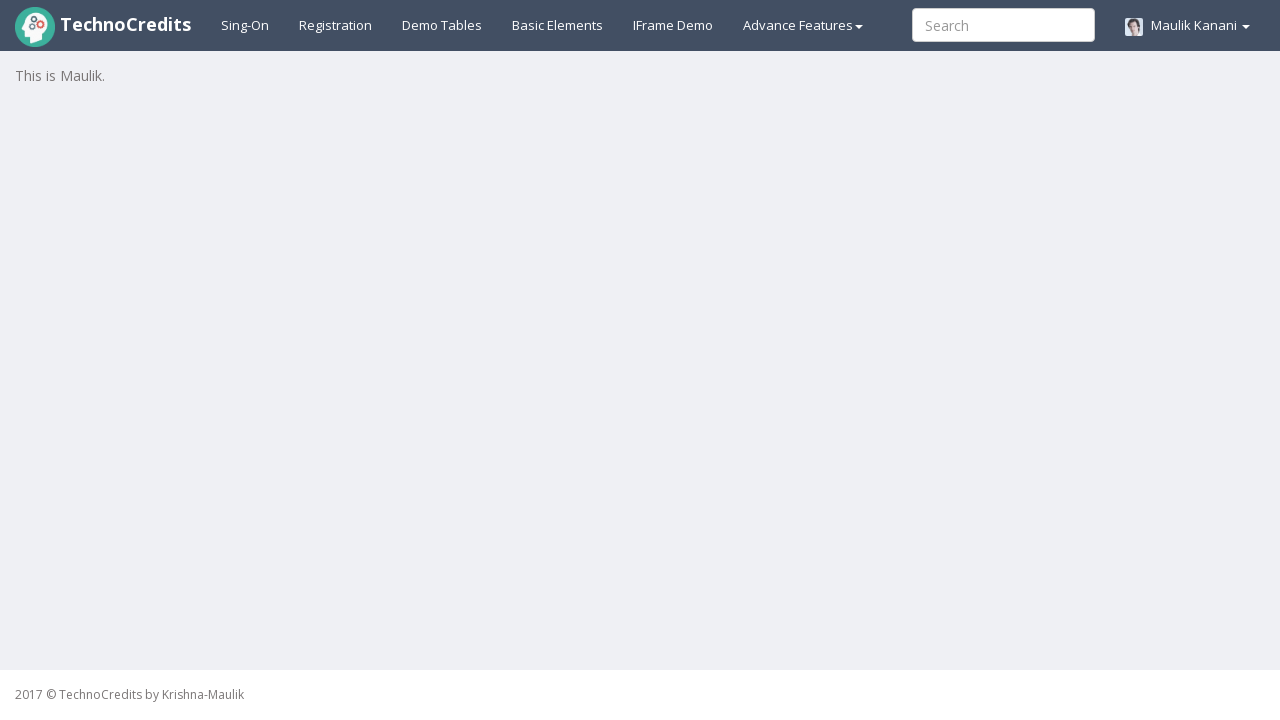

Clicked demo table button to reveal web table at (442, 25) on #demotable
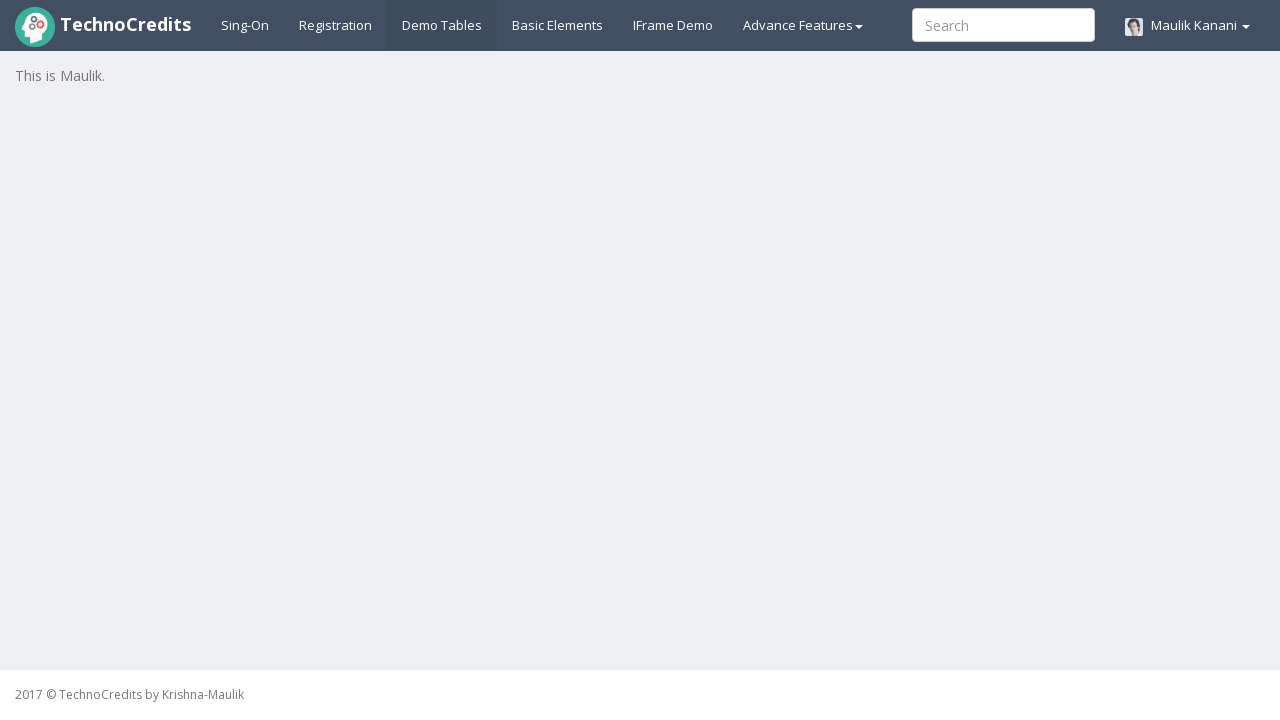

Employee manager table became visible
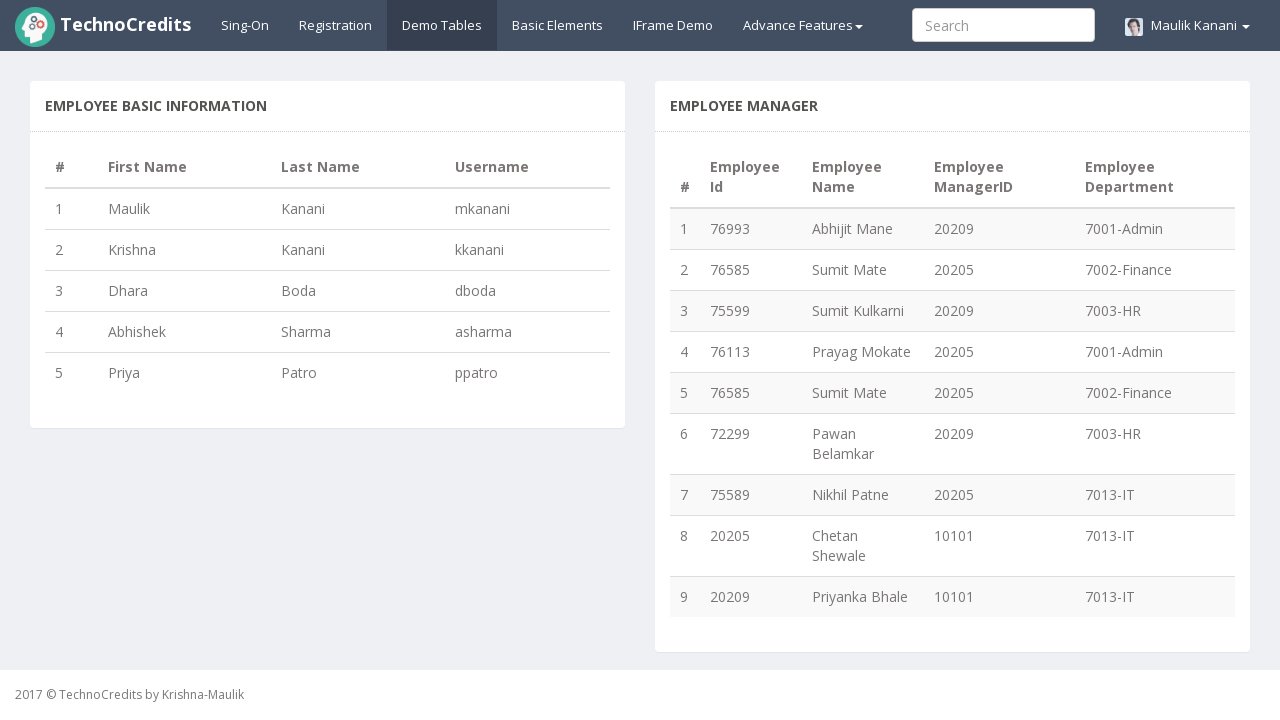

Manager ID column (column 4) loaded in table rows
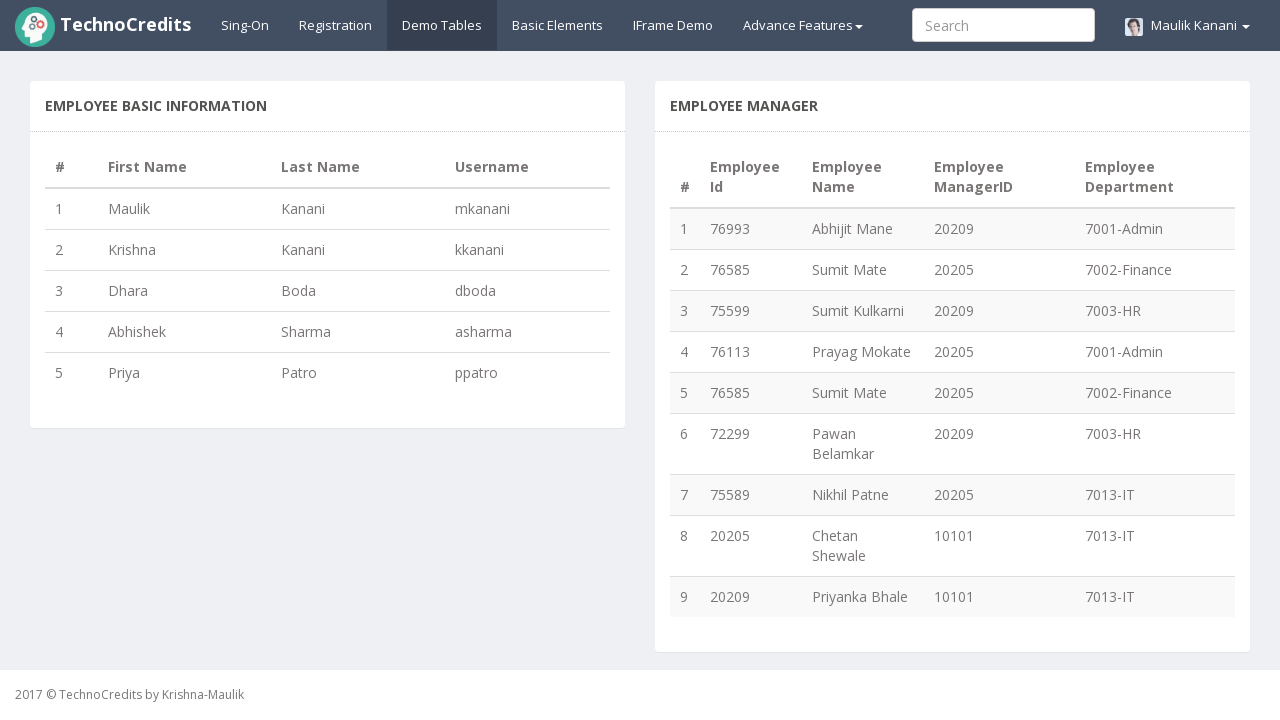

Department column (column 5) loaded in table rows
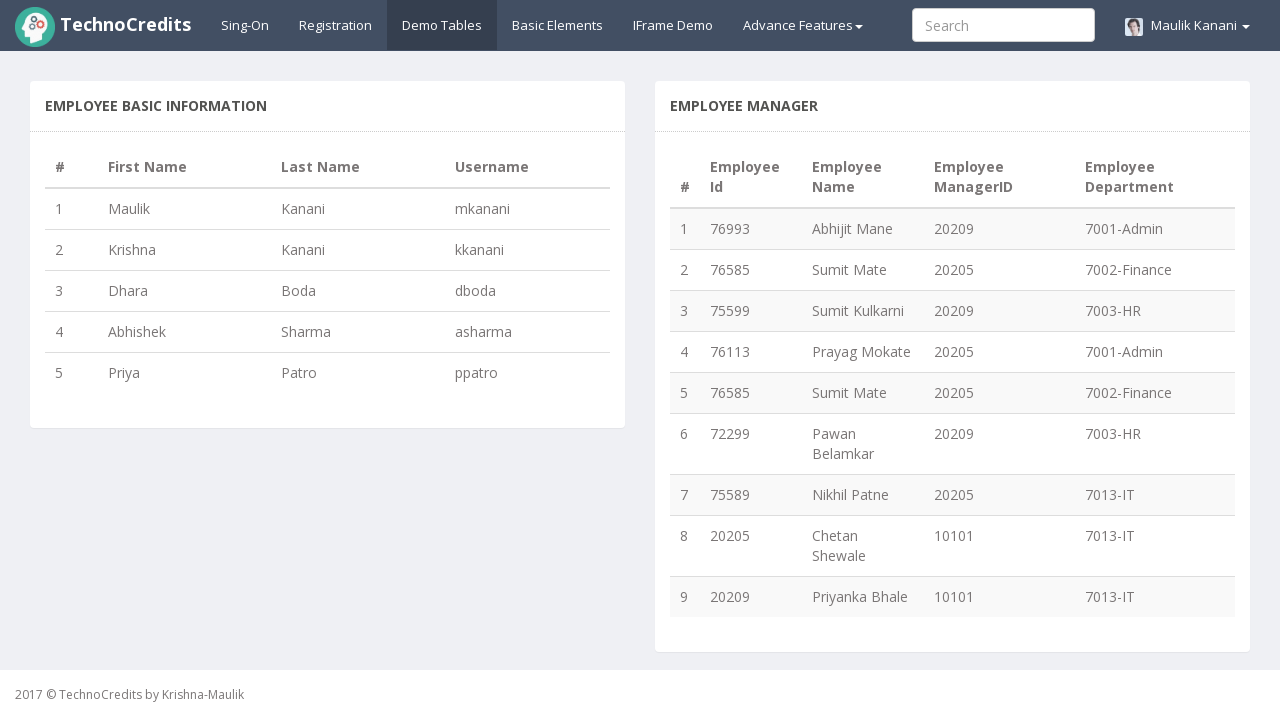

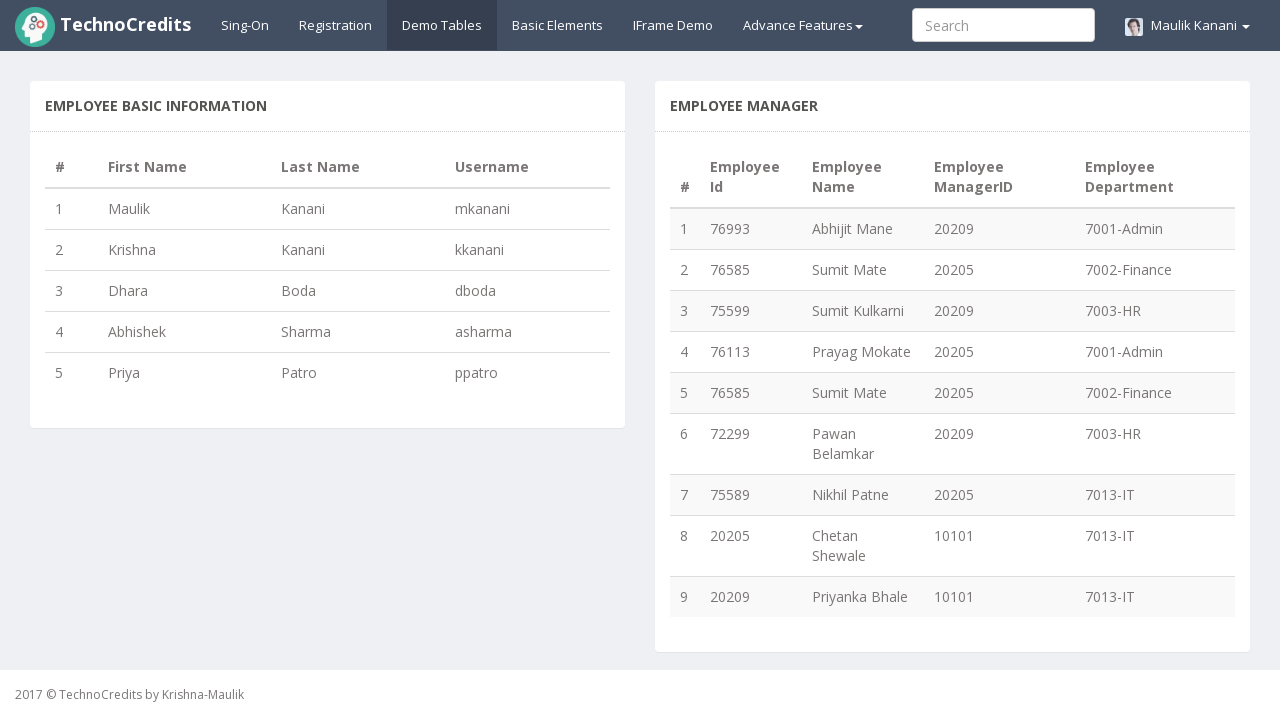